Tests clicking a button and waiting for message with fluent wait approach

Starting URL: https://www.automationtestinginsider.com/2019/08/textarea-textarea-element-defines-multi.html

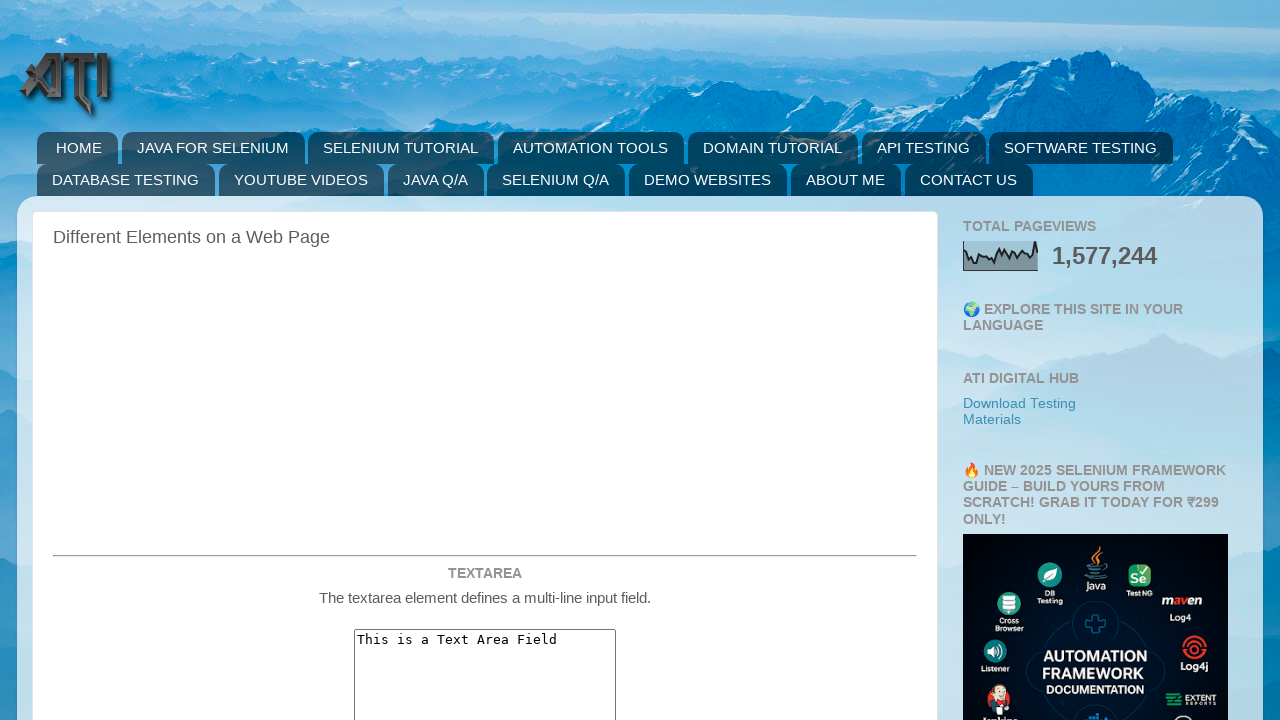

Clicked the test button with id 'testWait123' at (485, 360) on #testWait123
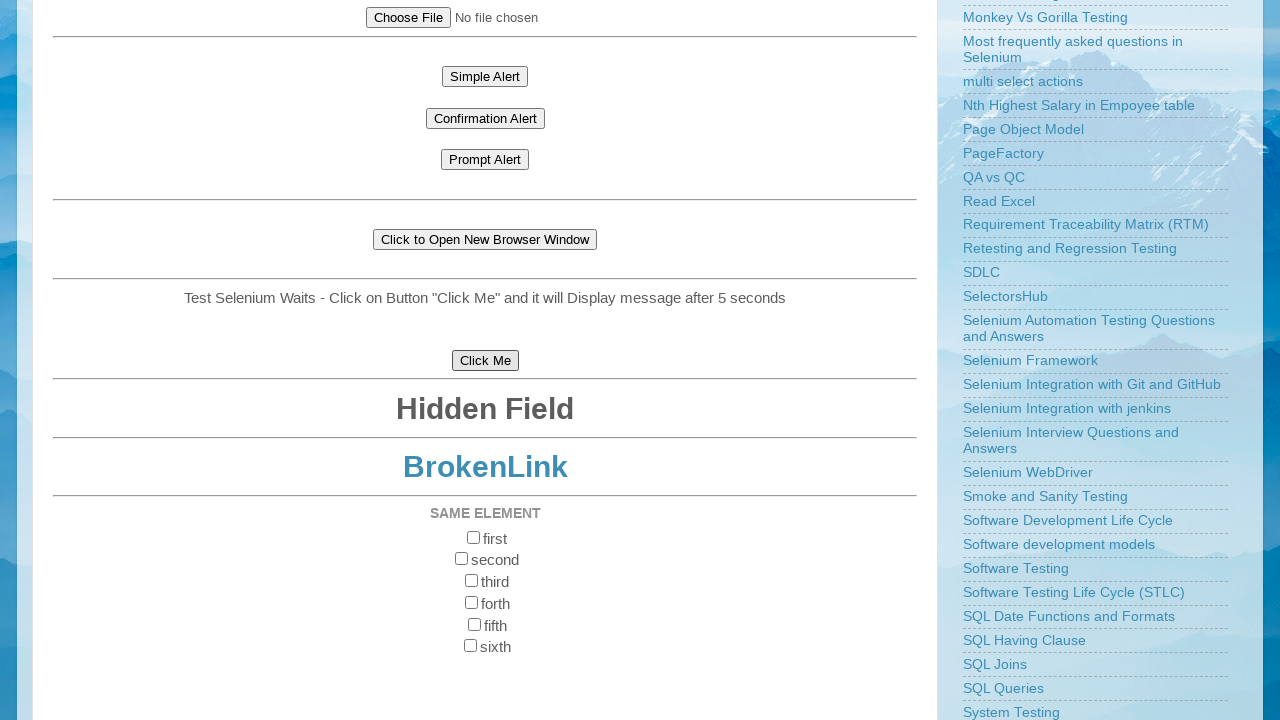

Waited for and located the 'Welcome To Automation Testing Insider' message
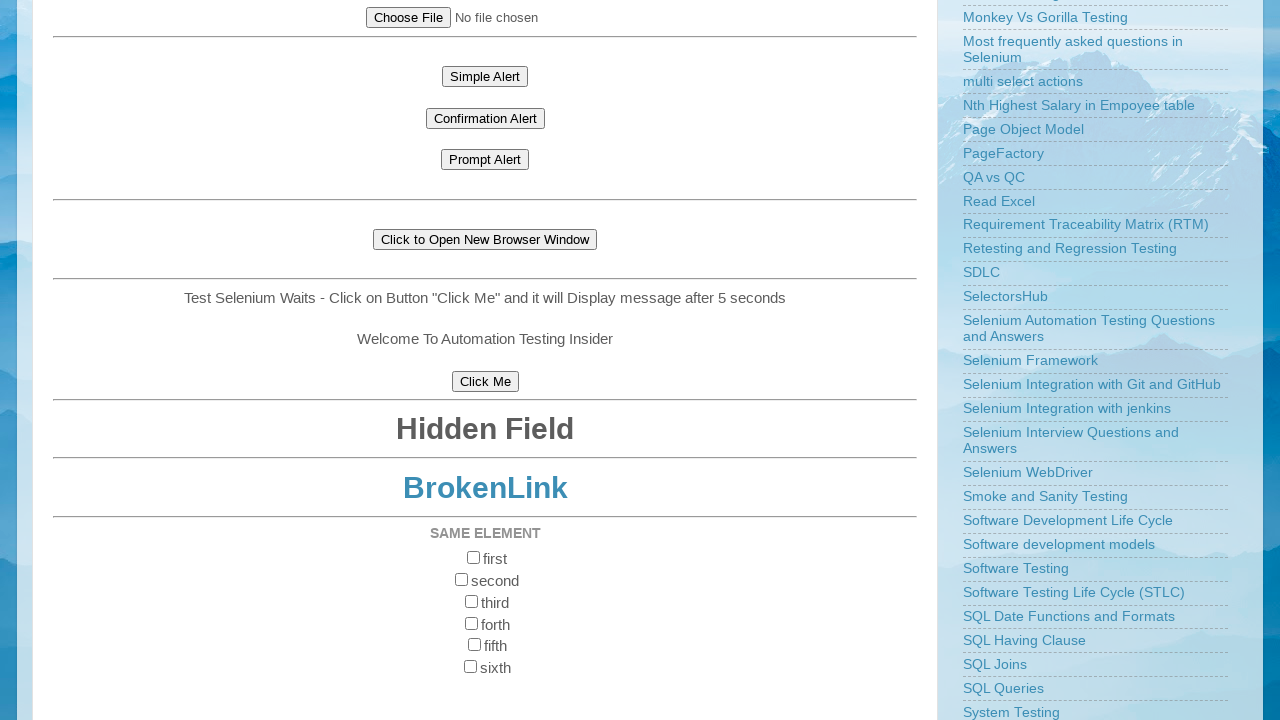

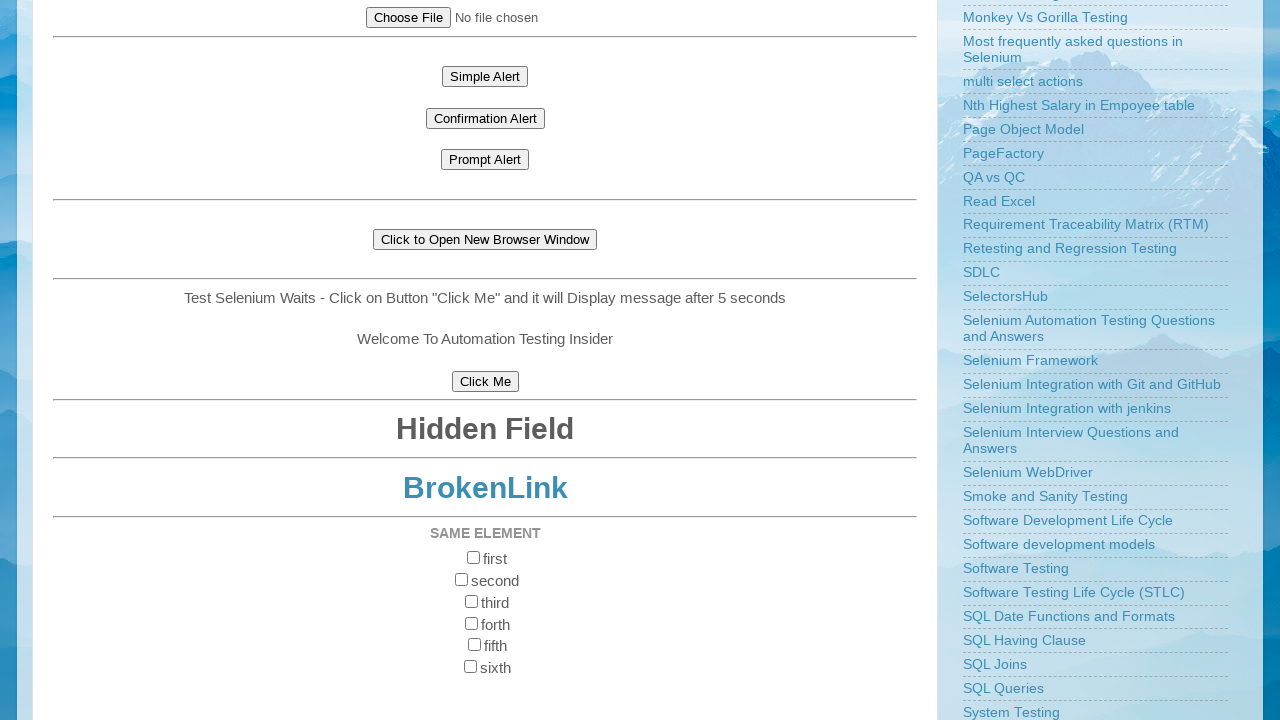